Tests filling a text field with a value and validates the input was correctly entered

Starting URL: http://antoniotrindade.com.br/treinoautomacao/elementsweb.html

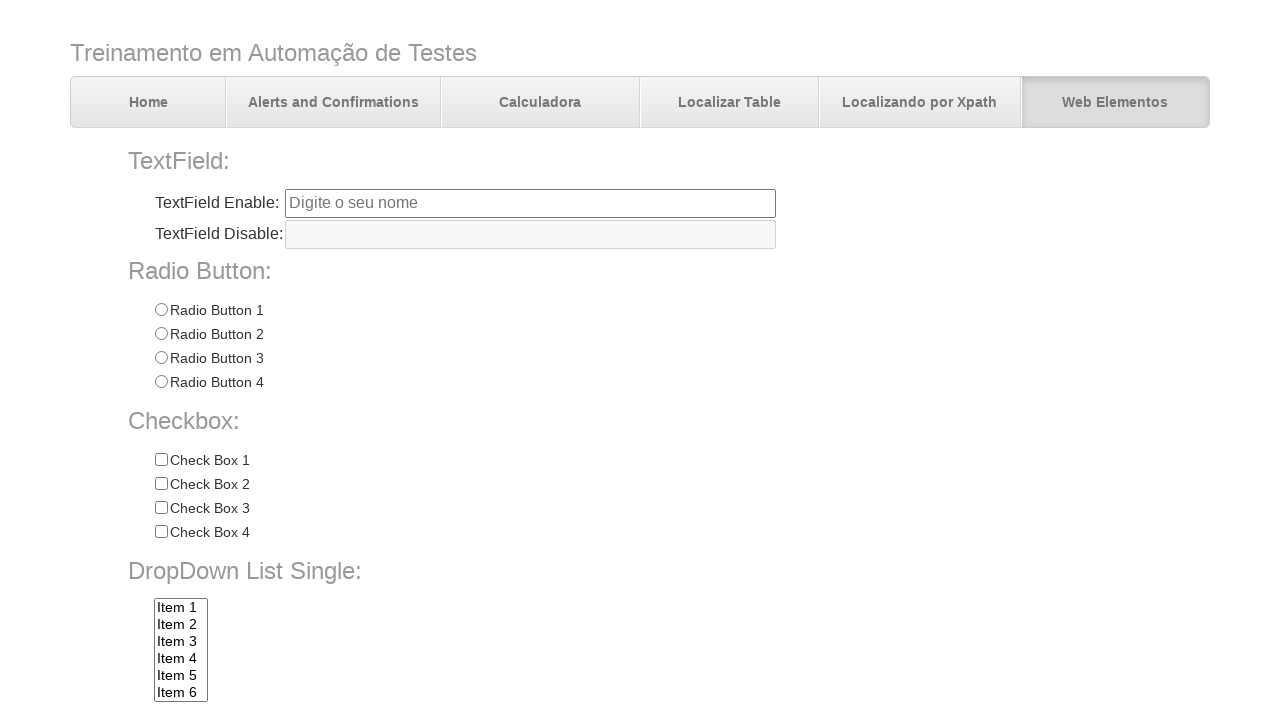

Navigated to test page
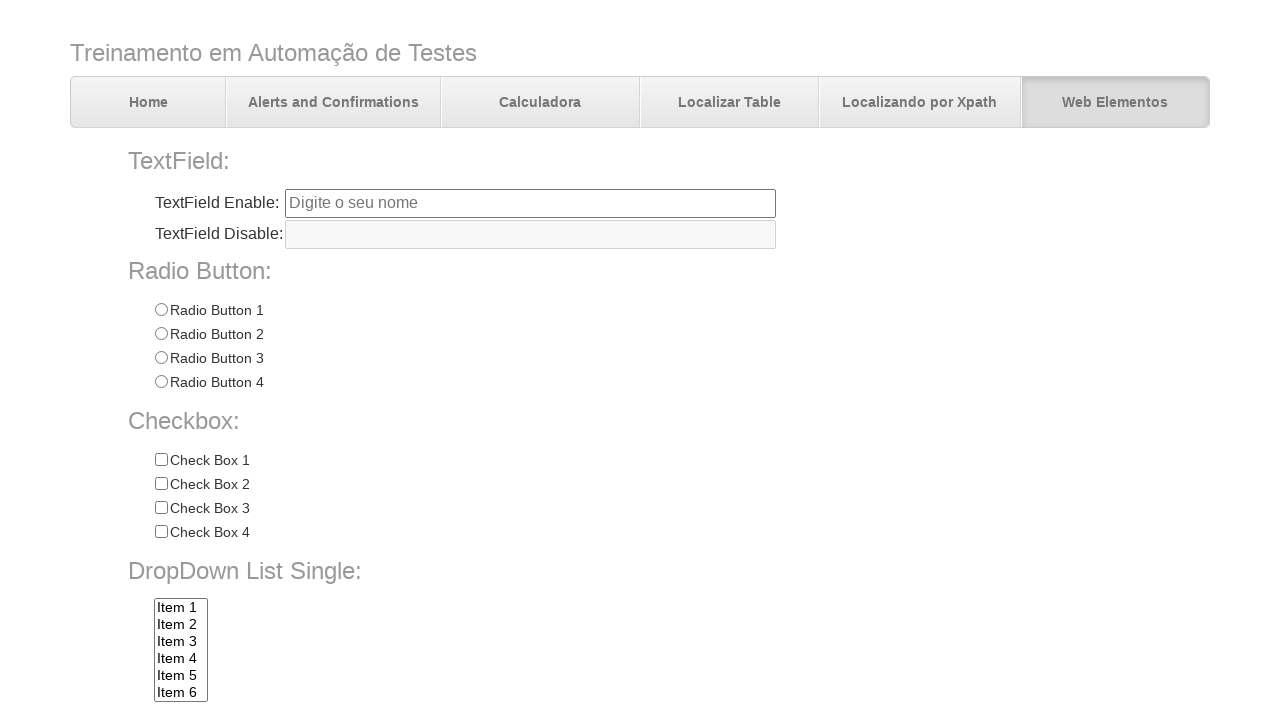

Filled text field 'txtbox1' with 'Hello World' on input[name='txtbox1']
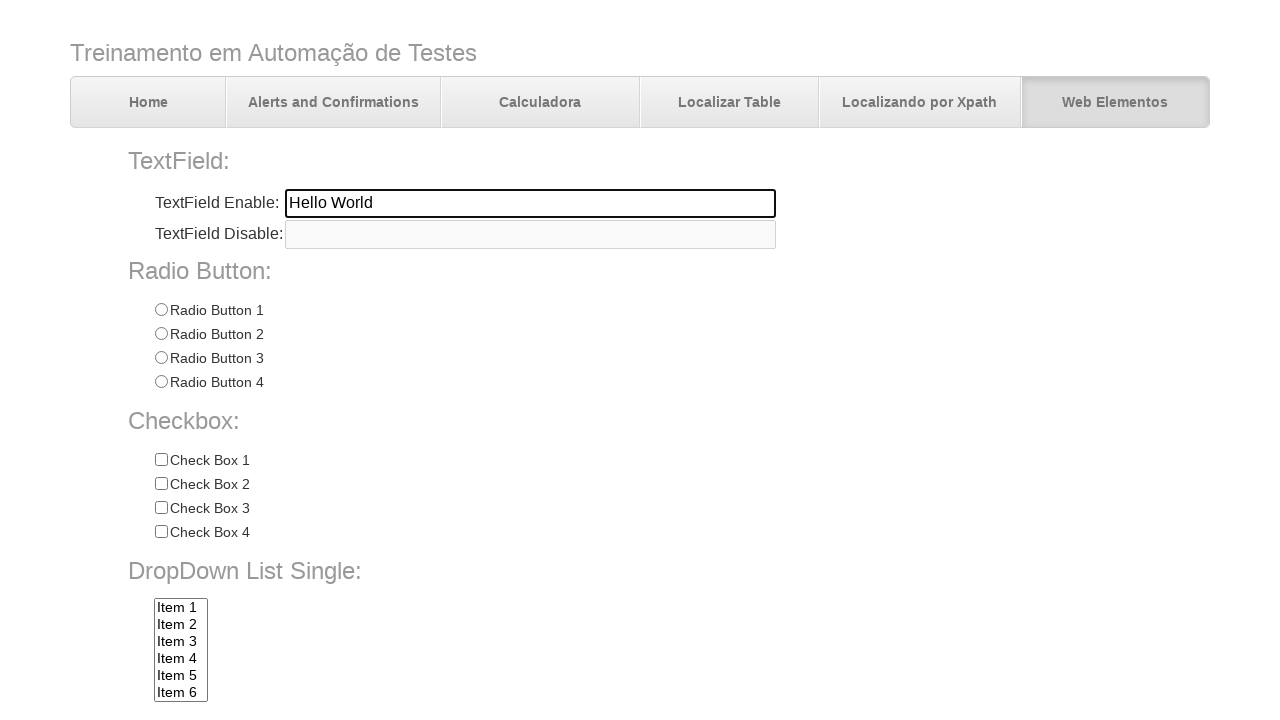

Validated that text field contains 'Hello World'
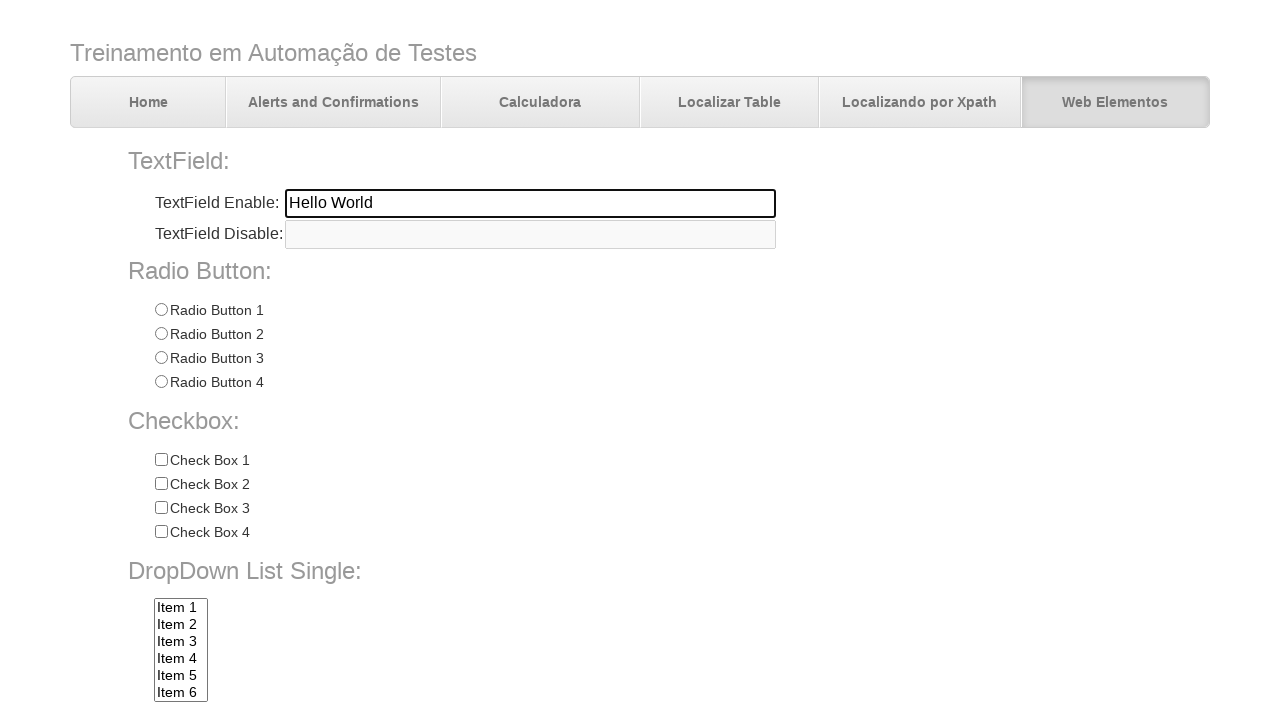

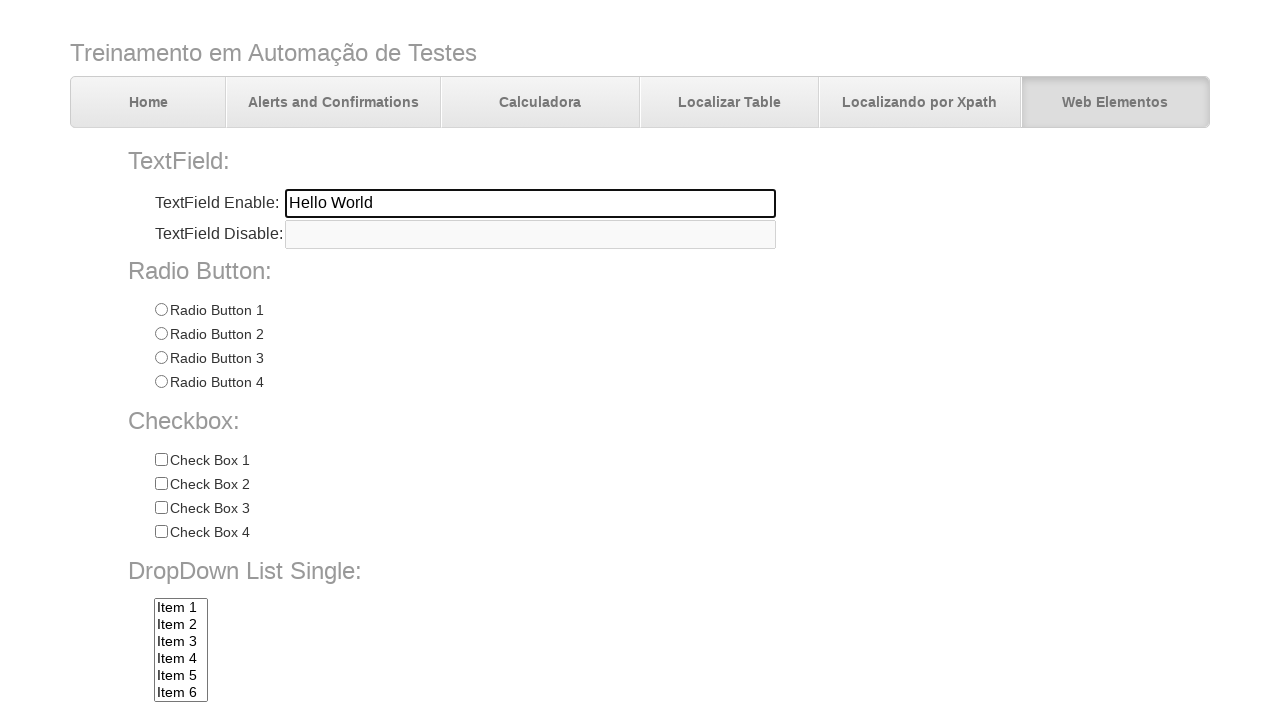